Tests hover functionality by hovering over the first avatar on the page and verifying that additional caption information becomes visible.

Starting URL: http://the-internet.herokuapp.com/hovers

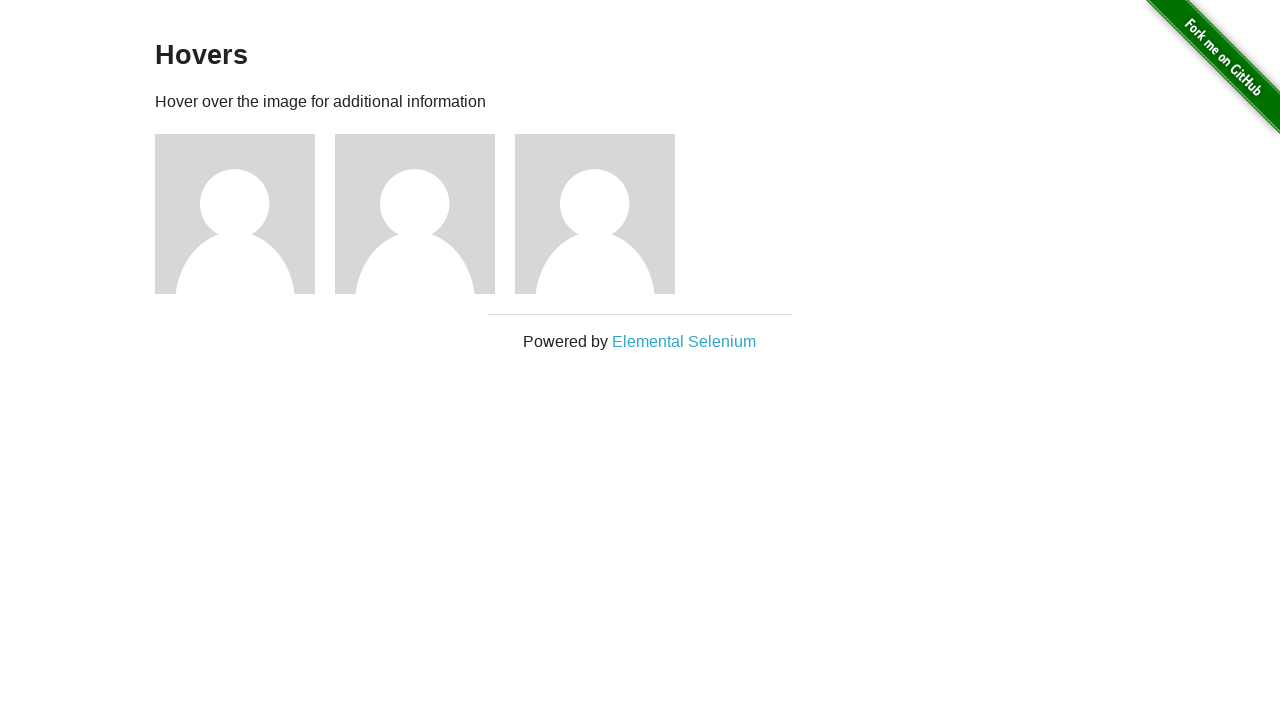

Located the first avatar figure element
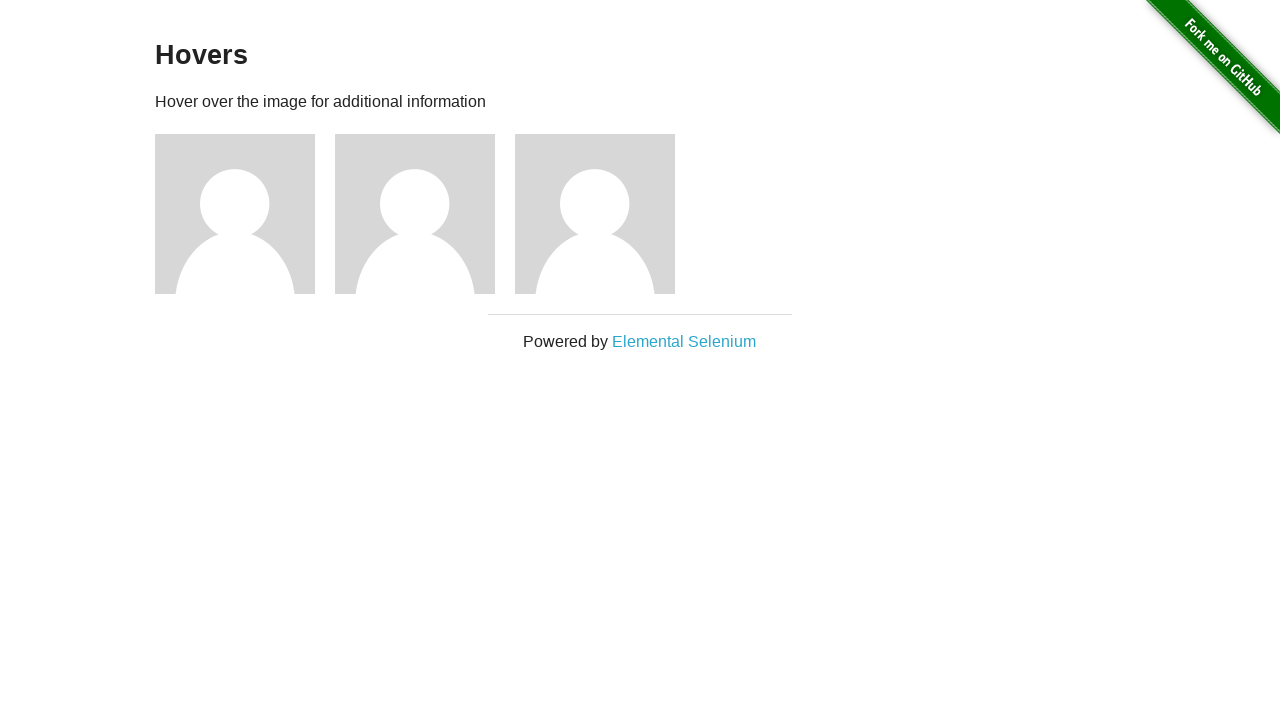

Hovered over the first avatar to trigger caption display at (245, 214) on .figure >> nth=0
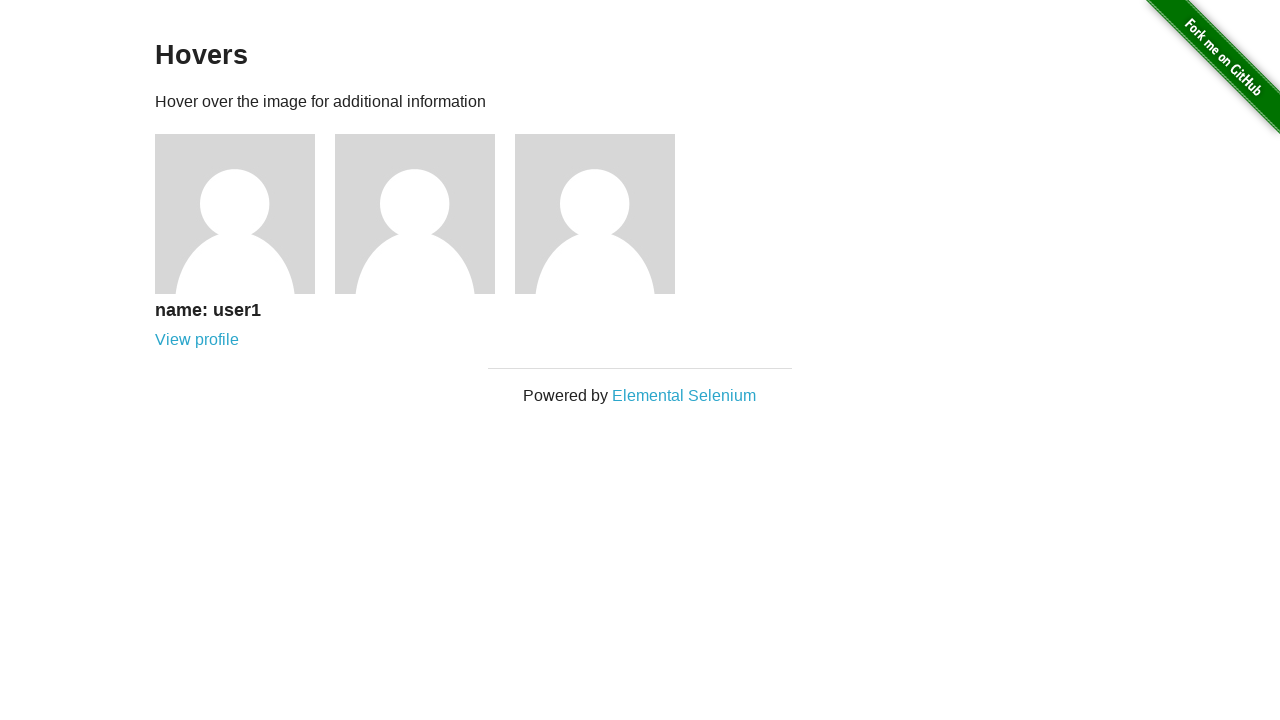

Located the first caption element
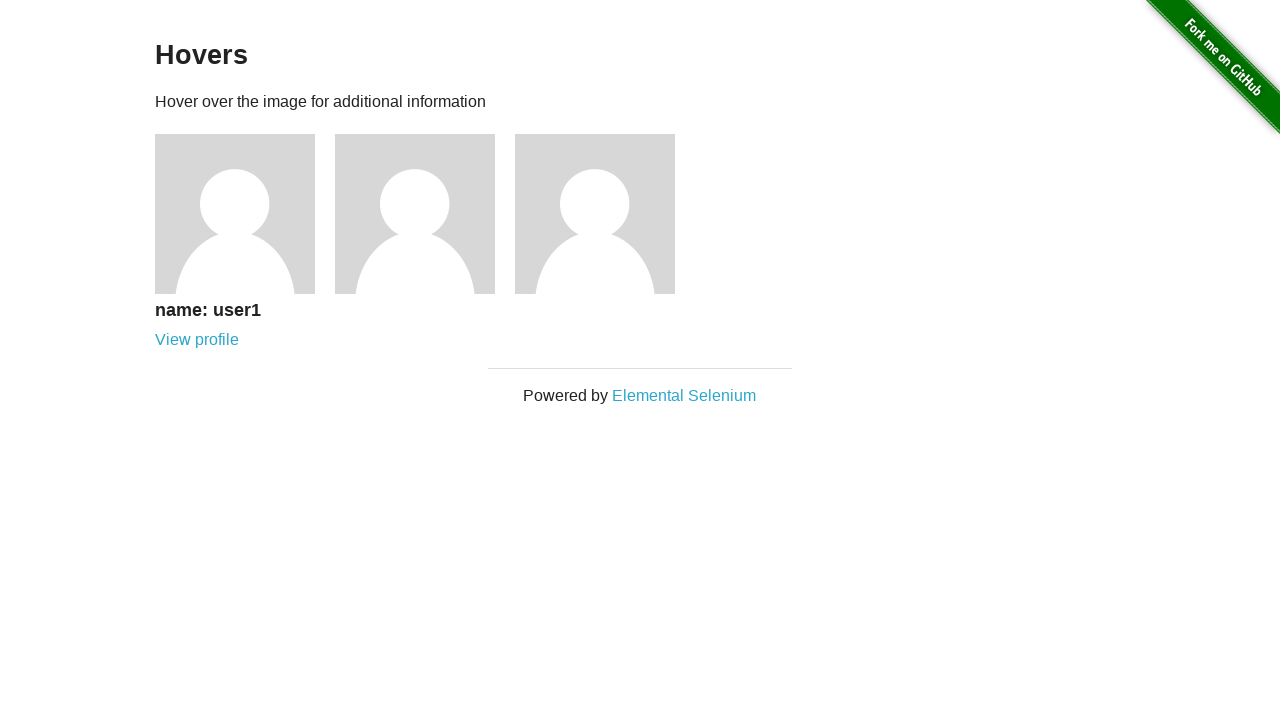

Verified that the caption is now visible on hover
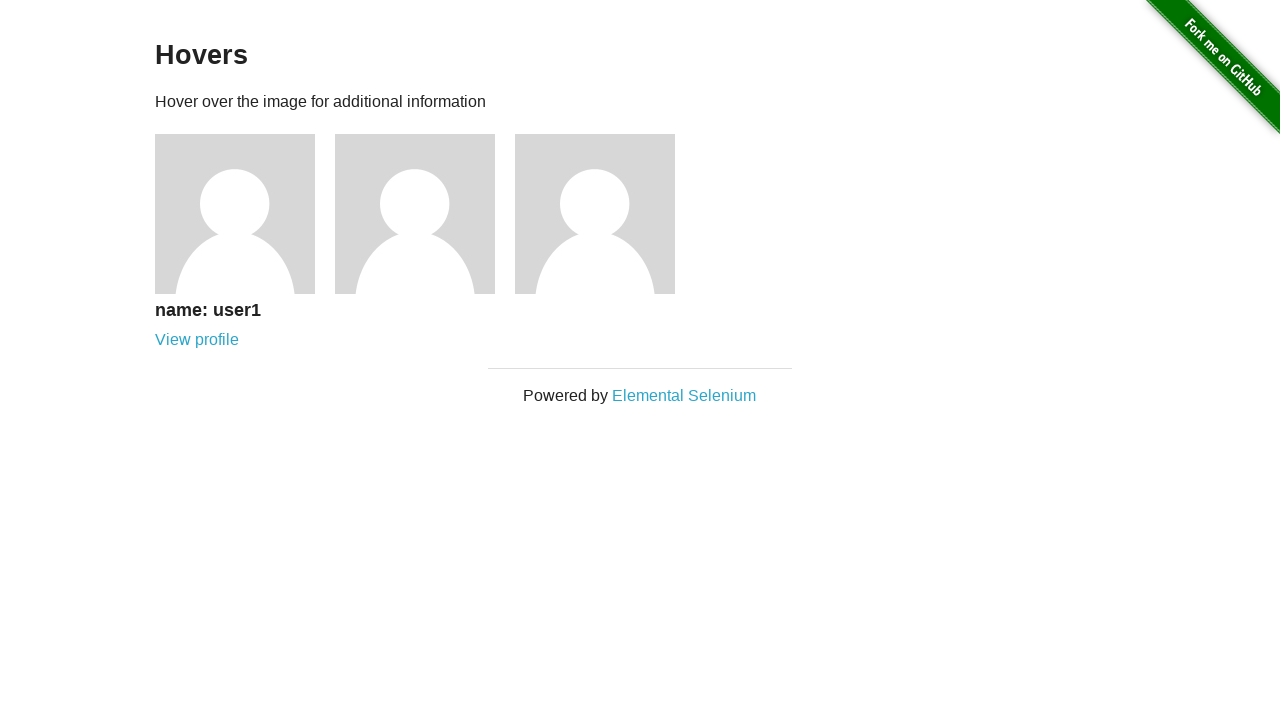

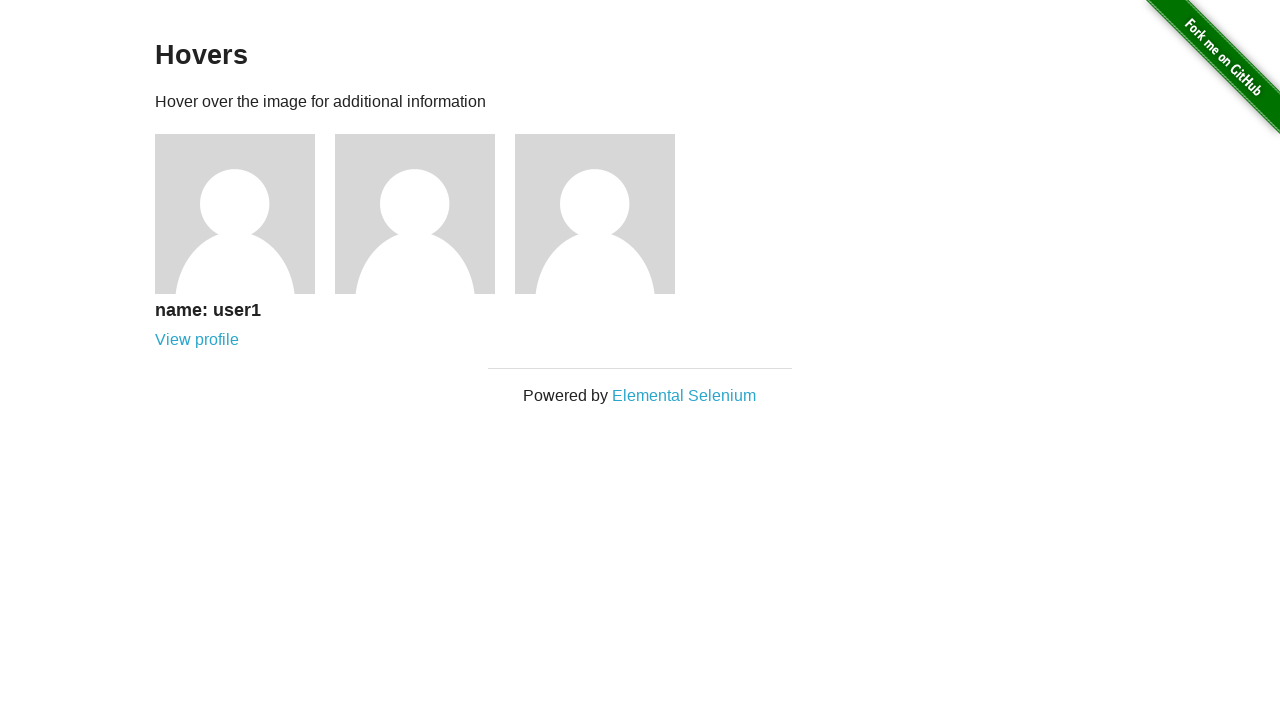